Tests the Text Box form on DemoQA by navigating to the Elements section, opening the Text Box page, and filling out all form fields including username, email, current address, and permanent address.

Starting URL: https://demoqa.com/

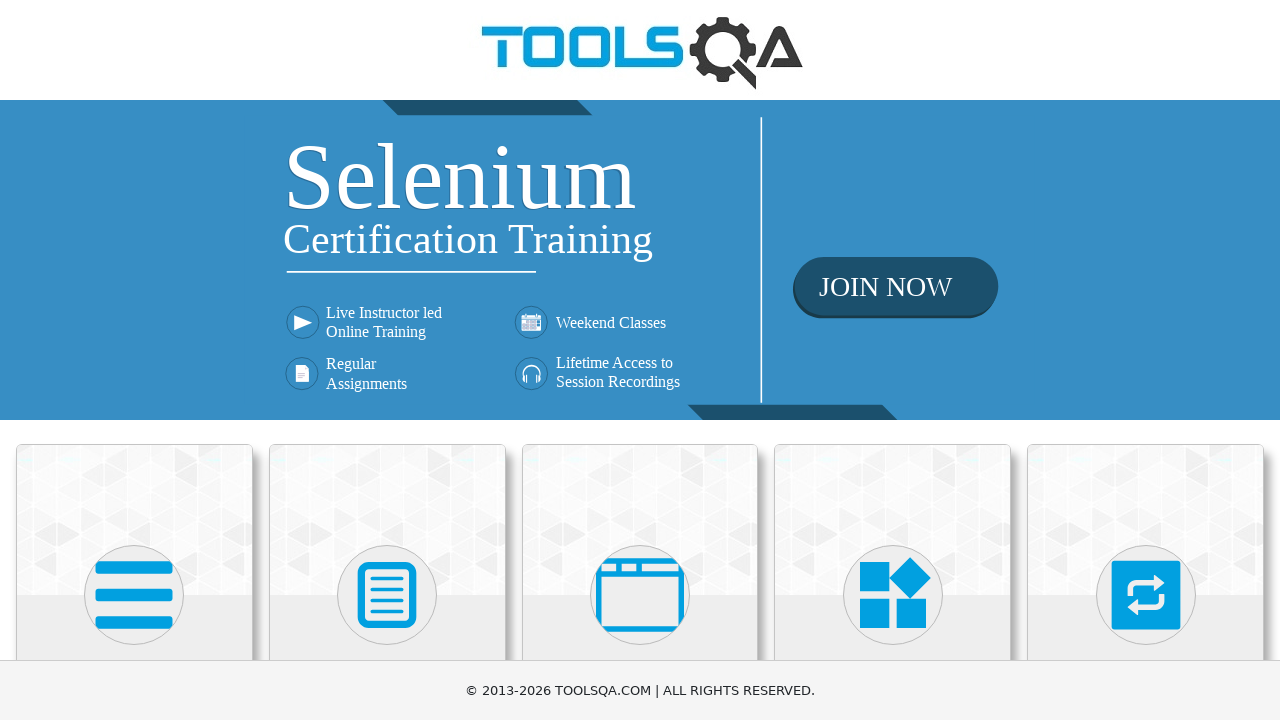

Clicked on Elements section card at (134, 520) on (//div[@class='card mt-4 top-card'])[1]
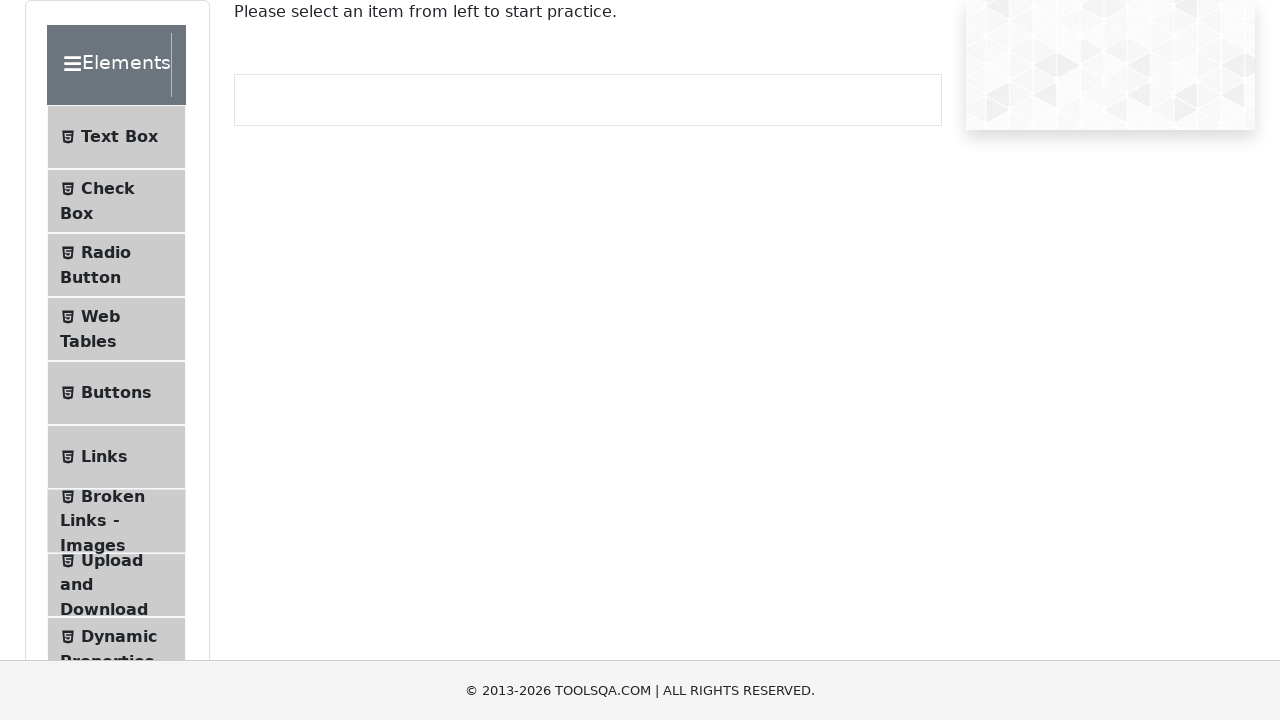

Clicked on Text Box menu item at (119, 137) on xpath=//span[contains(text(),'Text Box')]
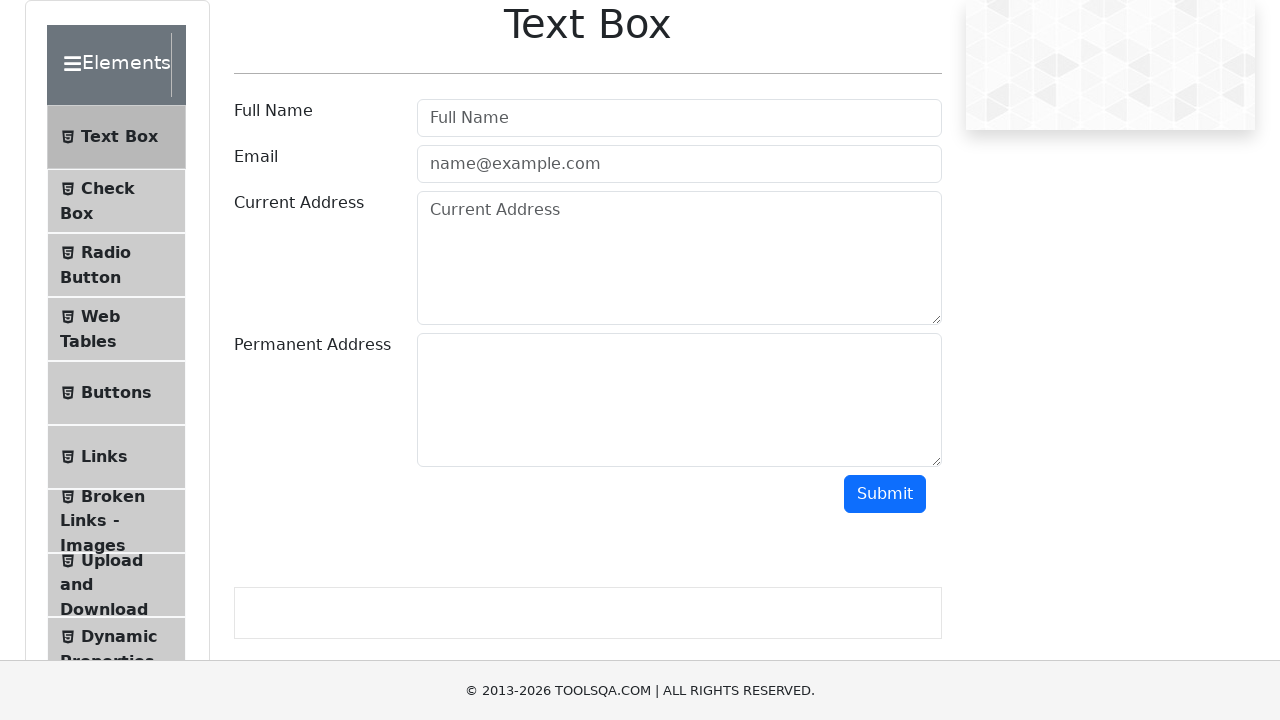

Filled username field with 'Иванов Иван Иванович' on #userName
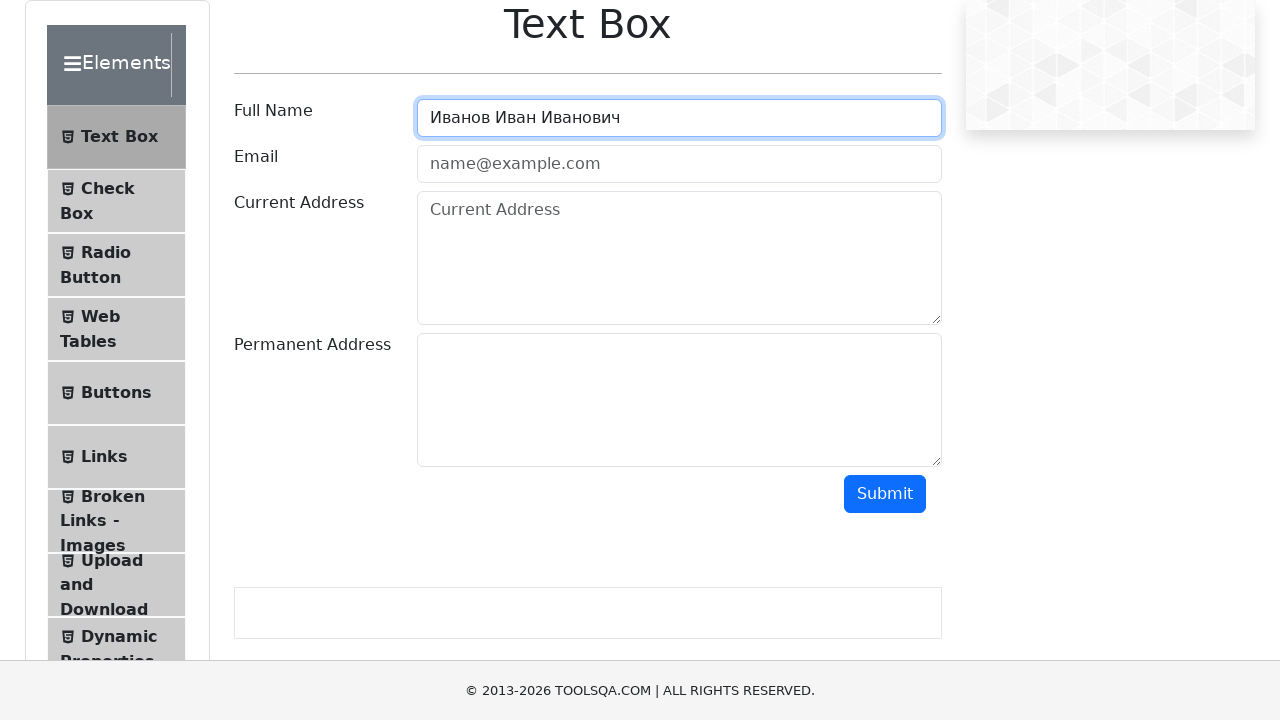

Filled email field with 'ivanov@gmail.com' on #userEmail
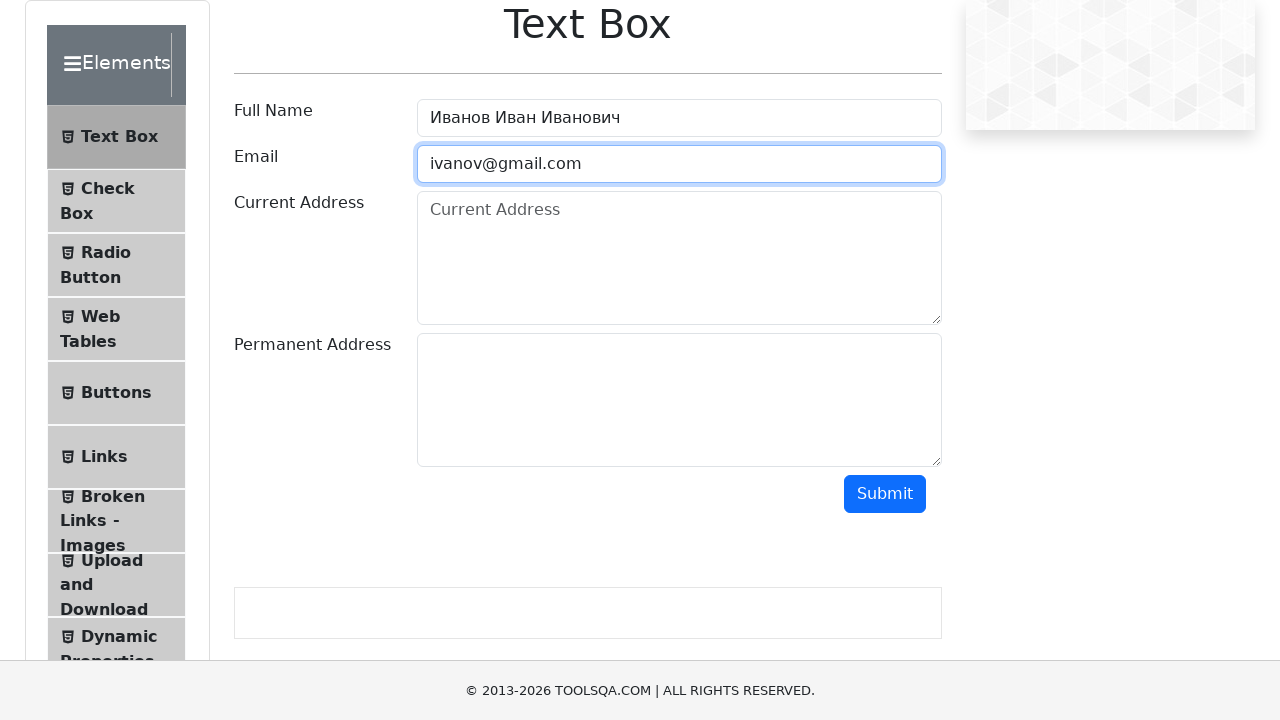

Filled current address field with '453118 г.Стерлитамак, ул.Курчатова д.6 кв.56' on #currentAddress
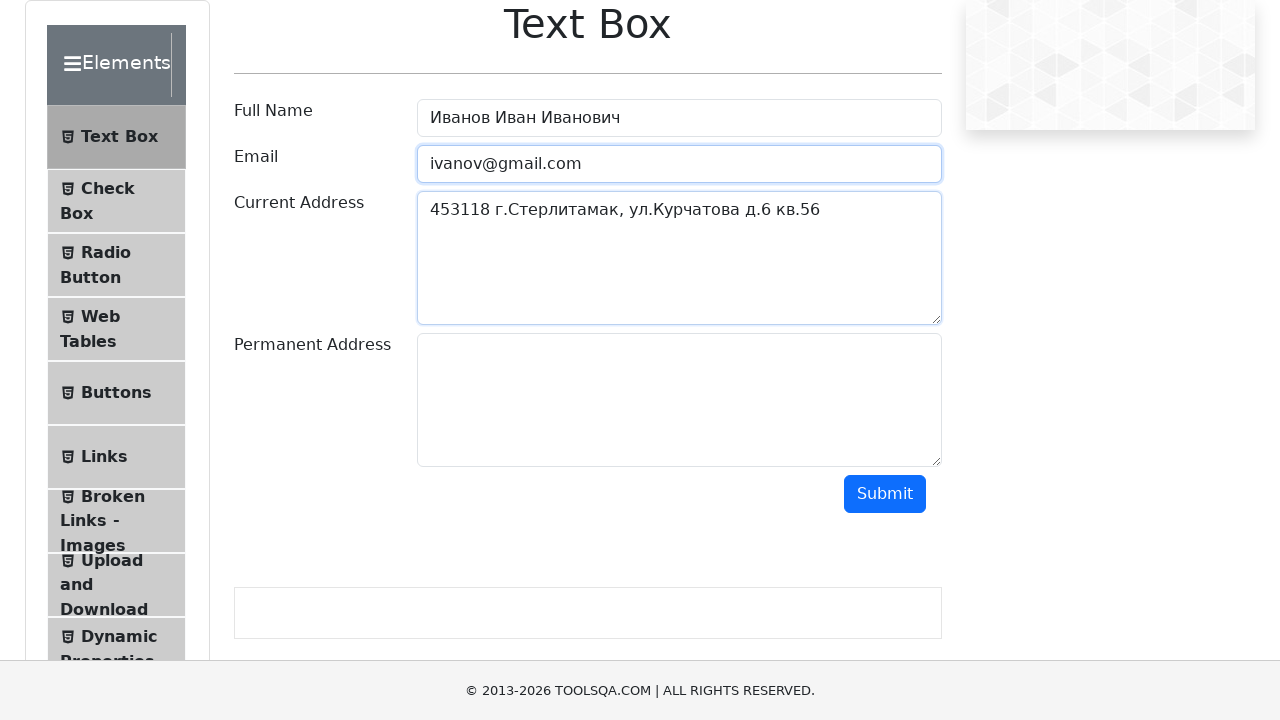

Filled permanent address field with '453118 г.Стерлитамак, ул.Сакко и Ванцетти д.3 кв.10' on #permanentAddress
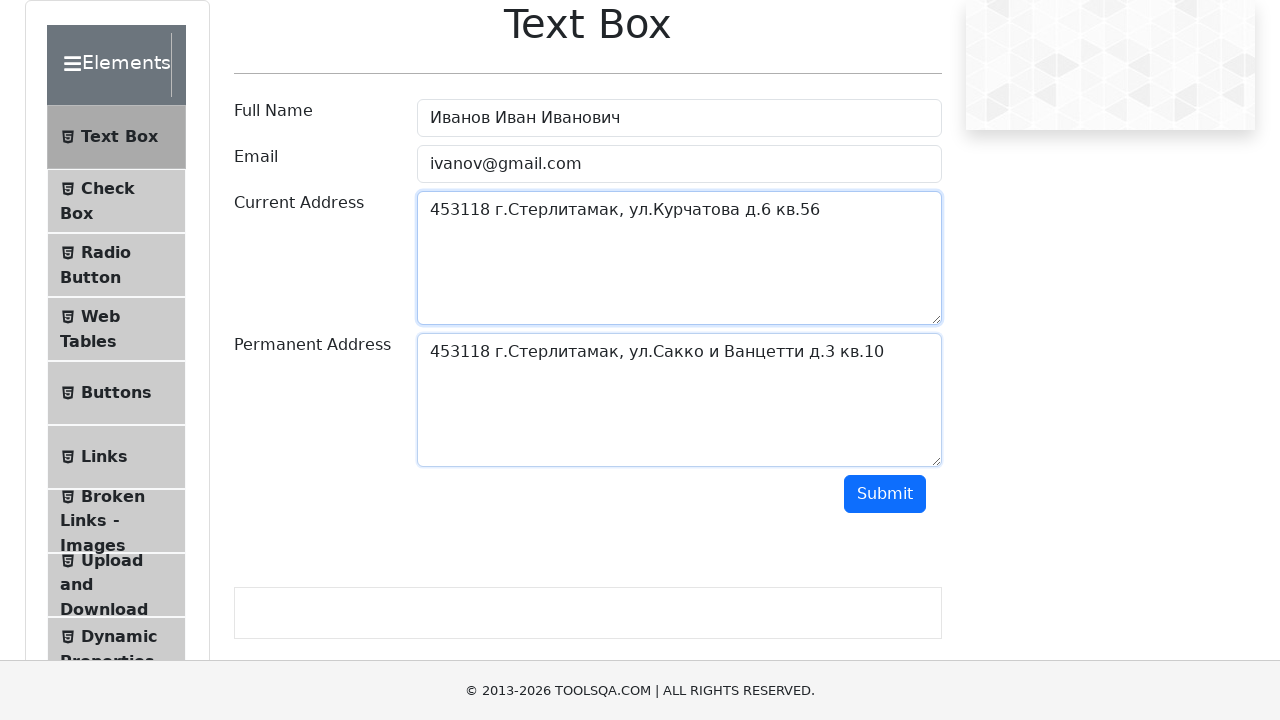

Clicked submit button to verify form submission at (885, 494) on #submit
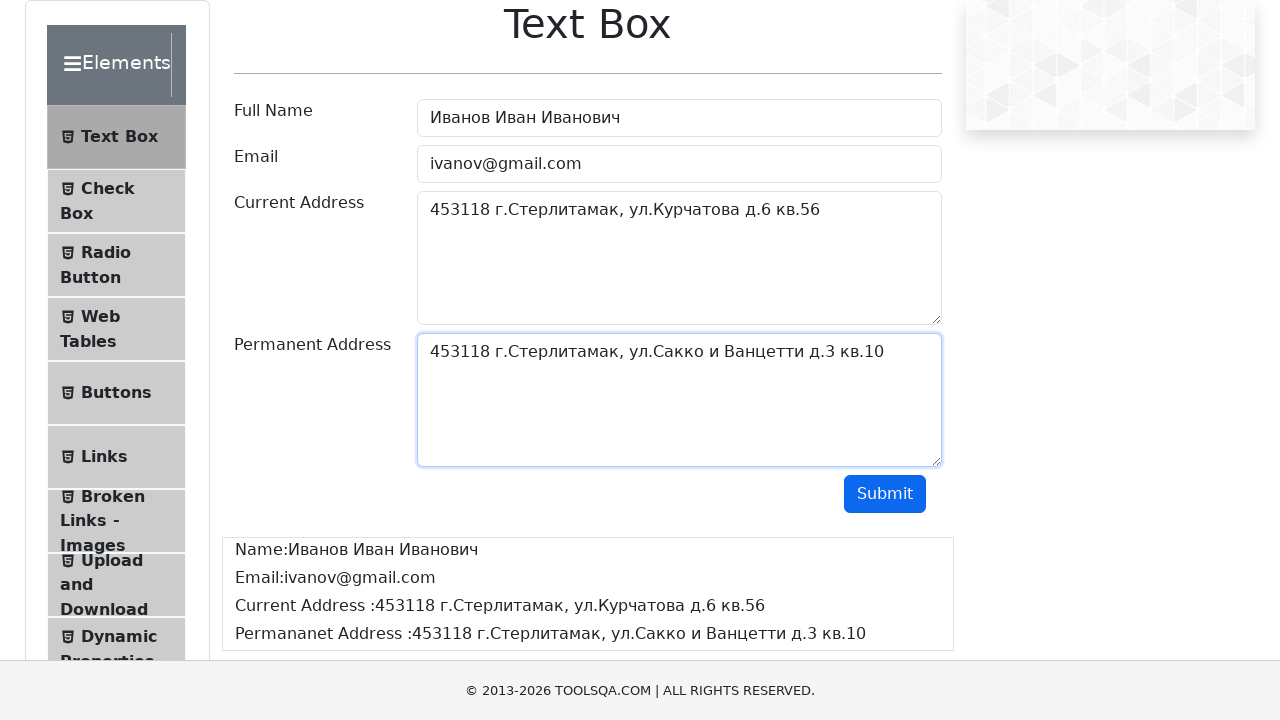

Output form data appeared on page
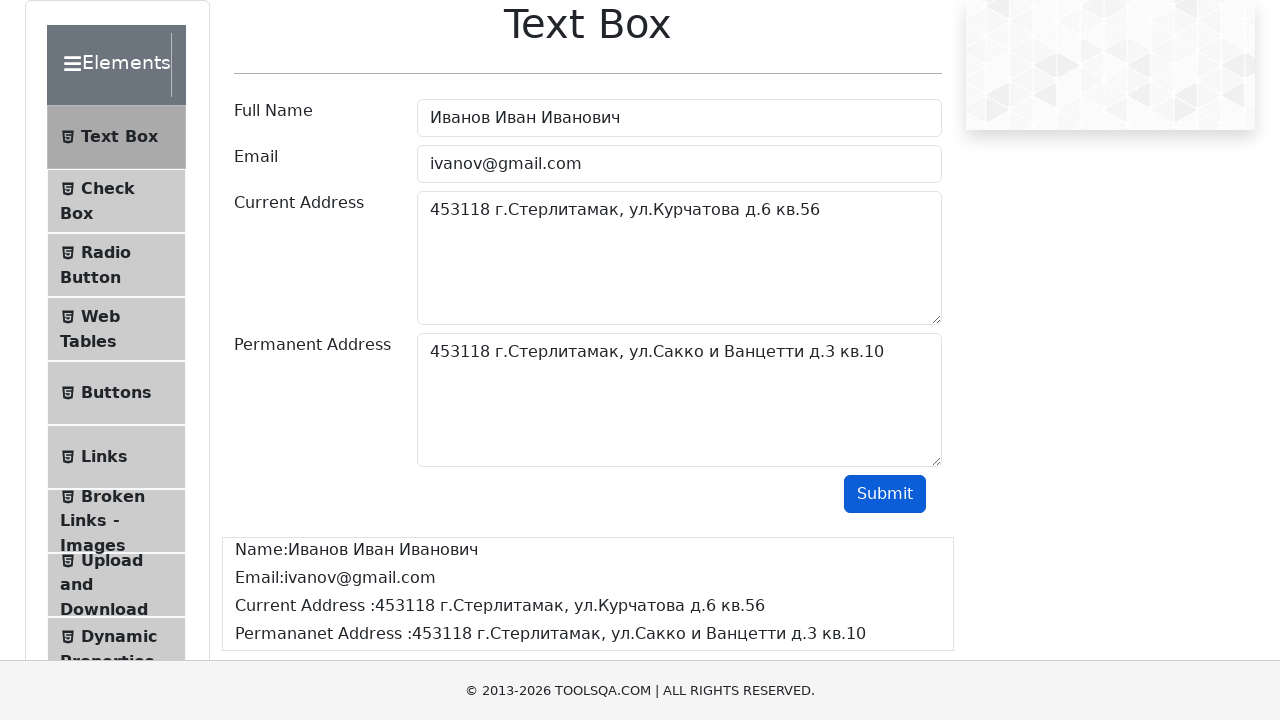

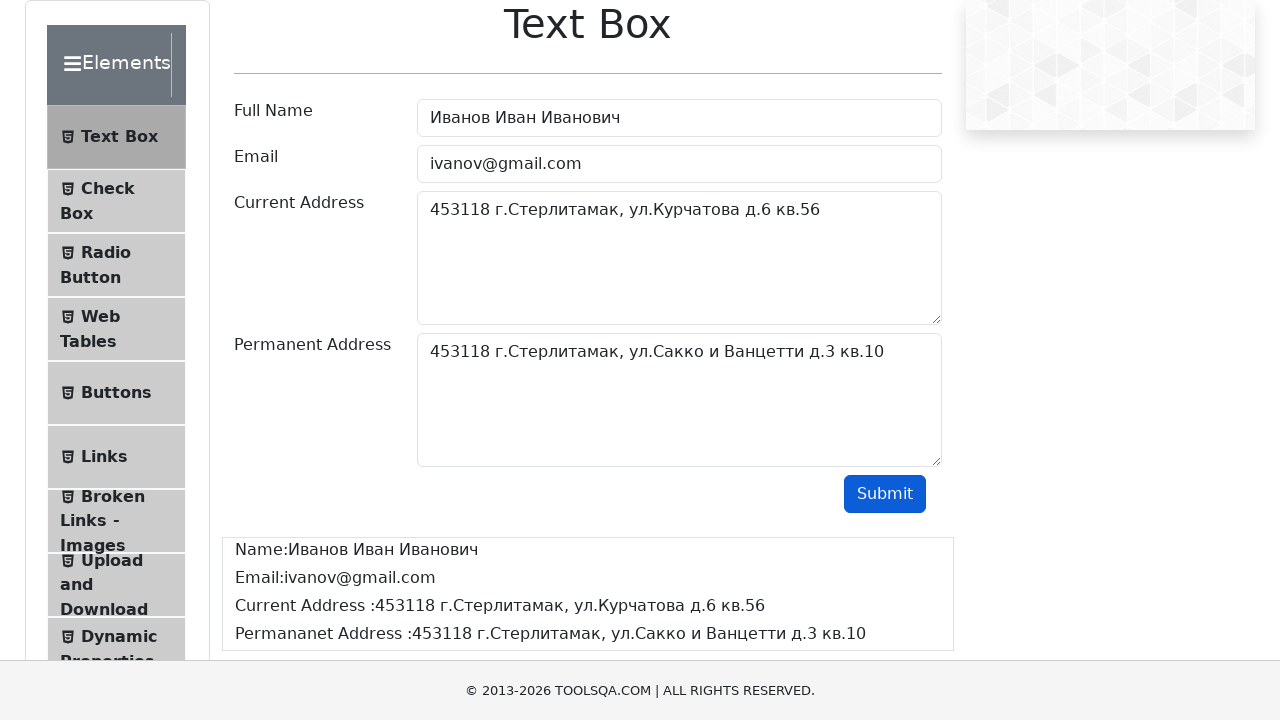